Tests the Swiggy food delivery website by entering a delivery location in the search input field

Starting URL: https://www.swiggy.com/

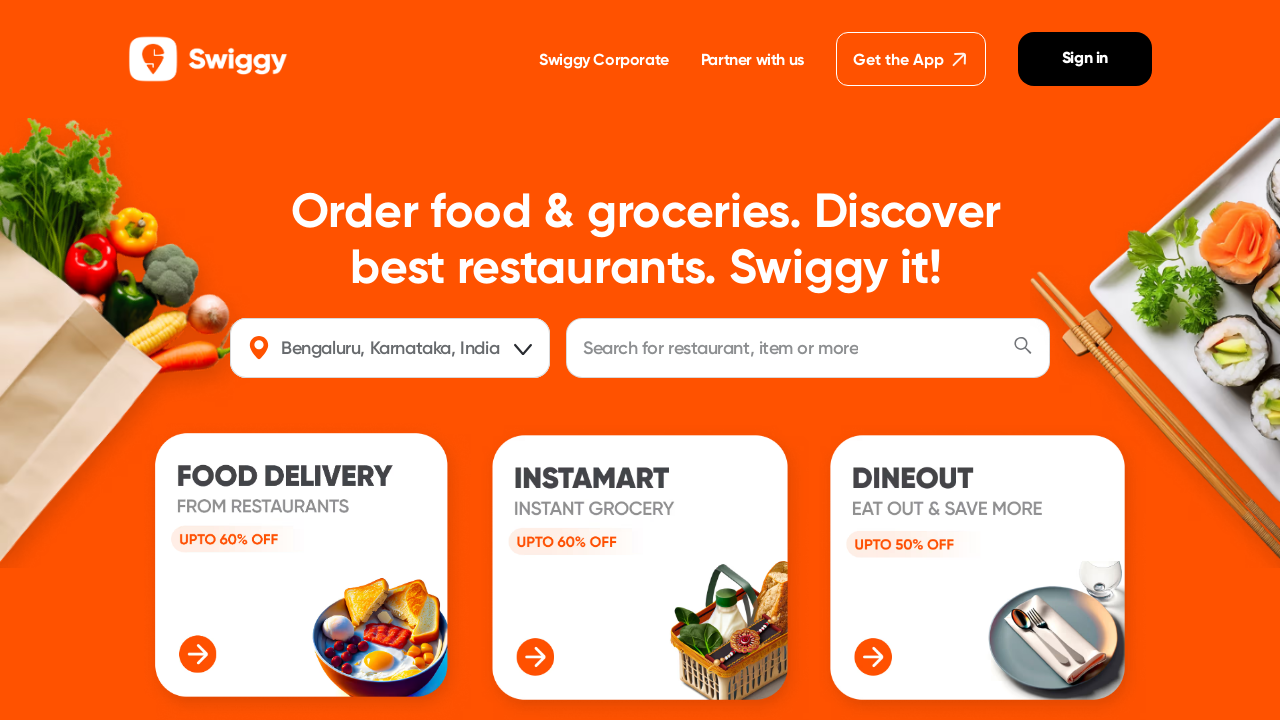

Waited for delivery location input field to be visible
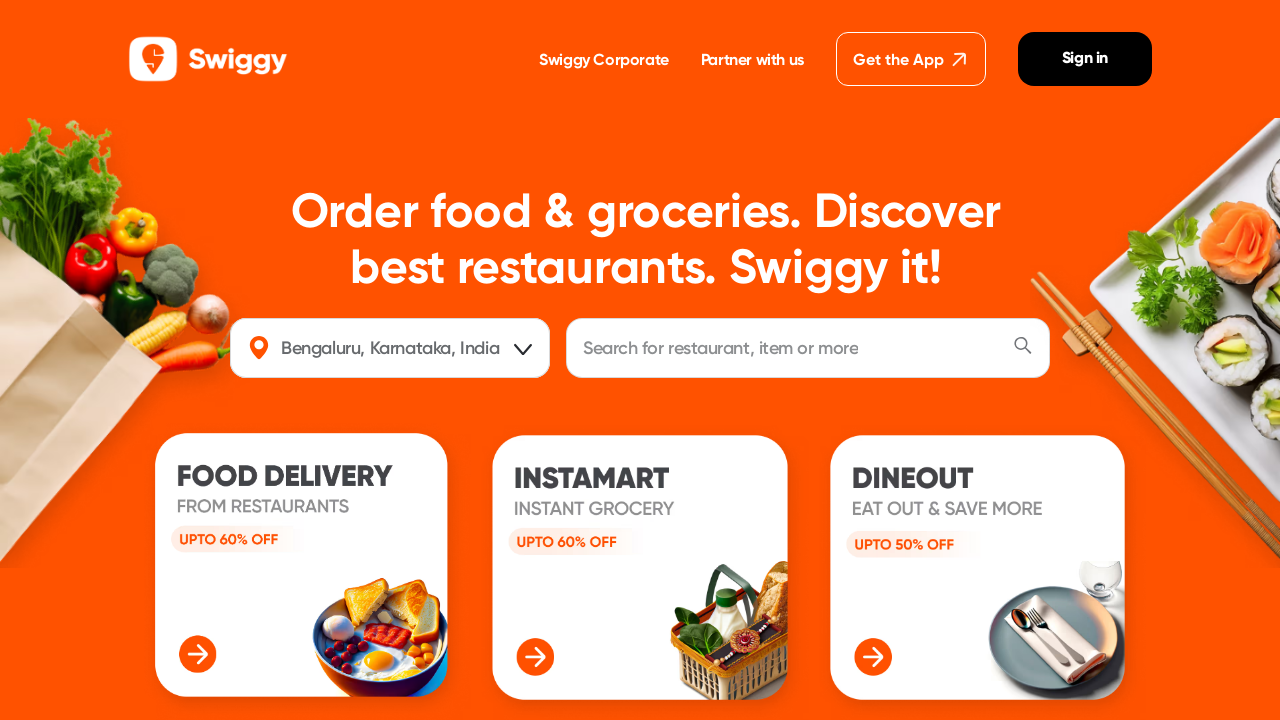

Entered 'Chennai' as delivery location in search field on input[placeholder='Enter your delivery location']
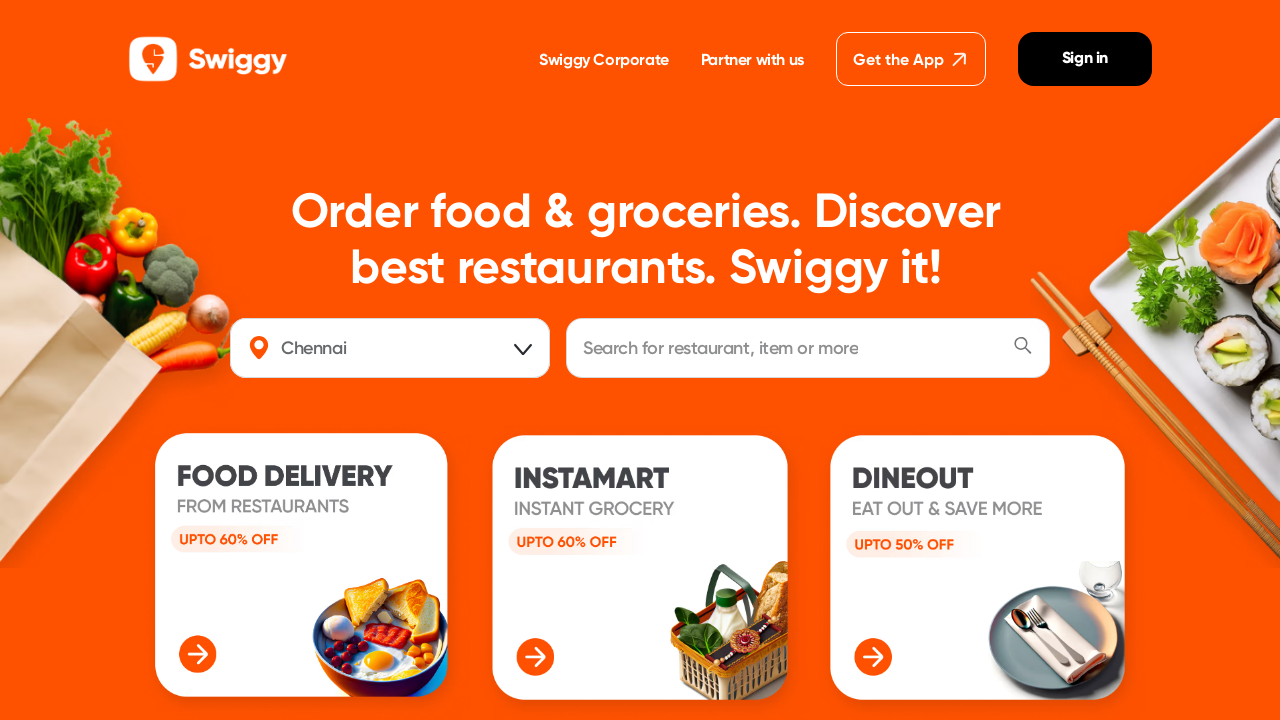

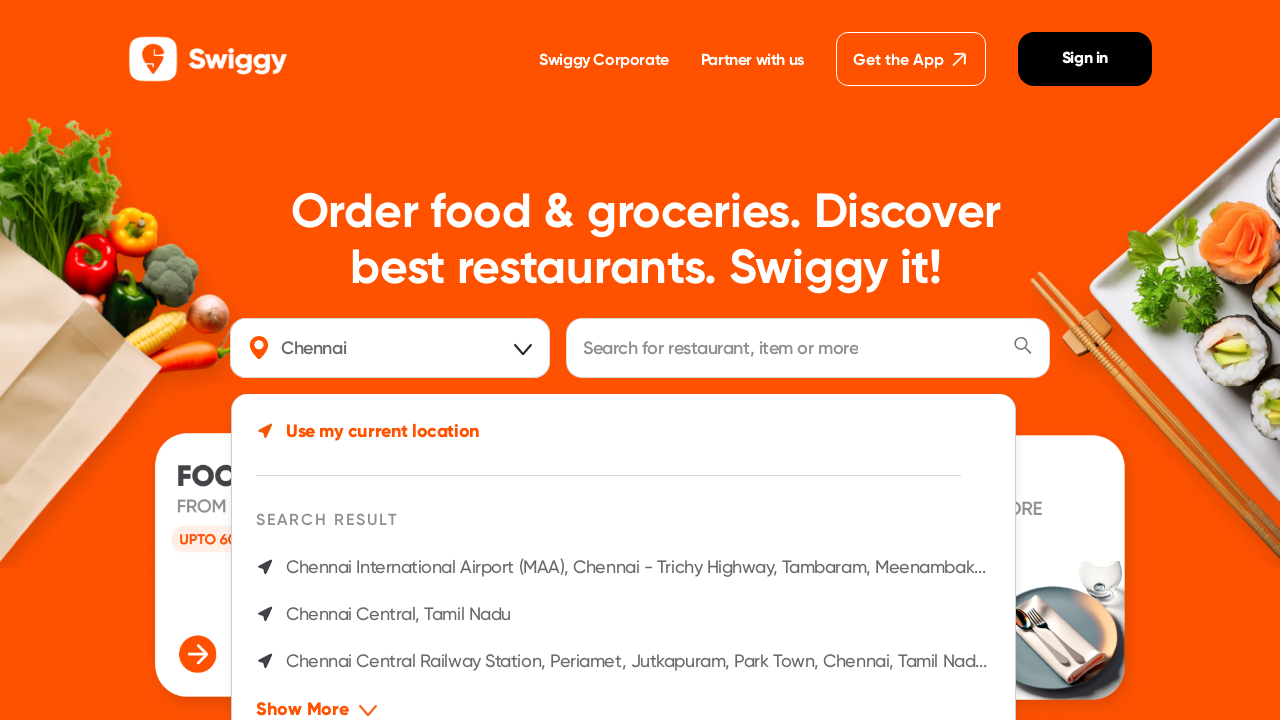